Tests dynamic loading where an element is rendered after a loading bar completes, clicks a start button, waits for the element to appear, and verifies the finish text

Starting URL: http://the-internet.herokuapp.com/dynamic_loading/2

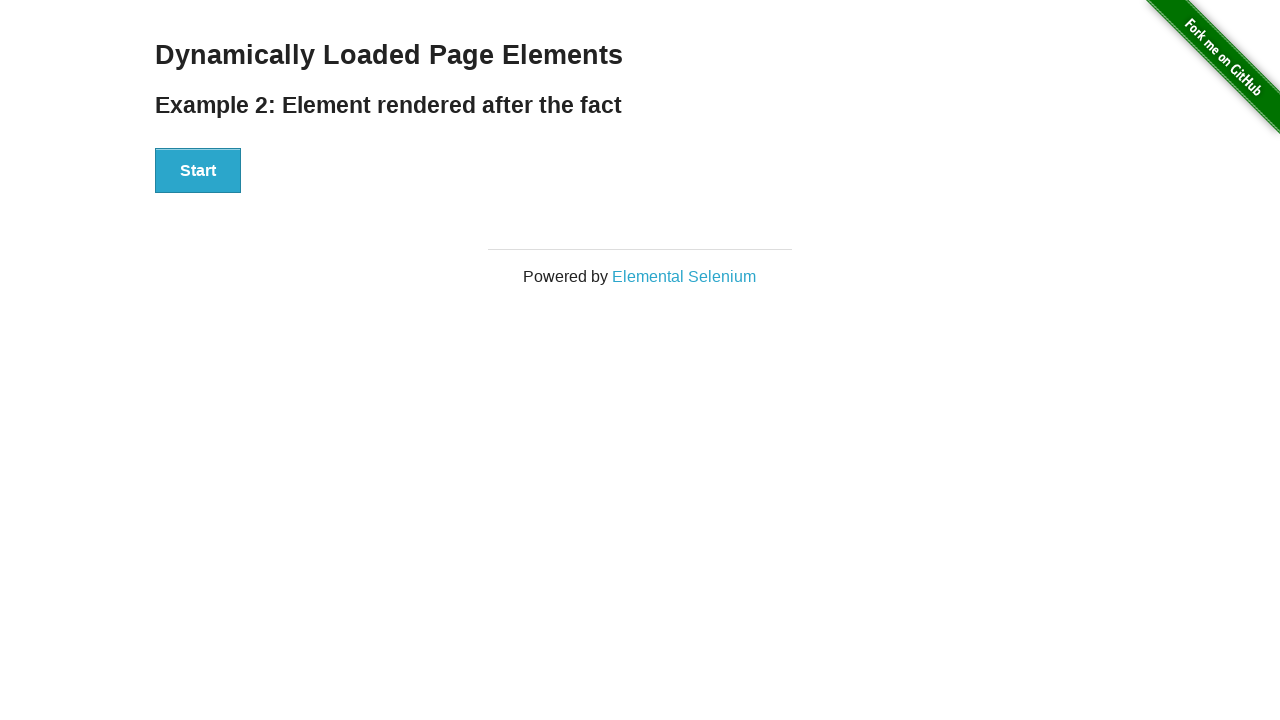

Clicked the Start button to initiate dynamic loading at (198, 171) on #start button
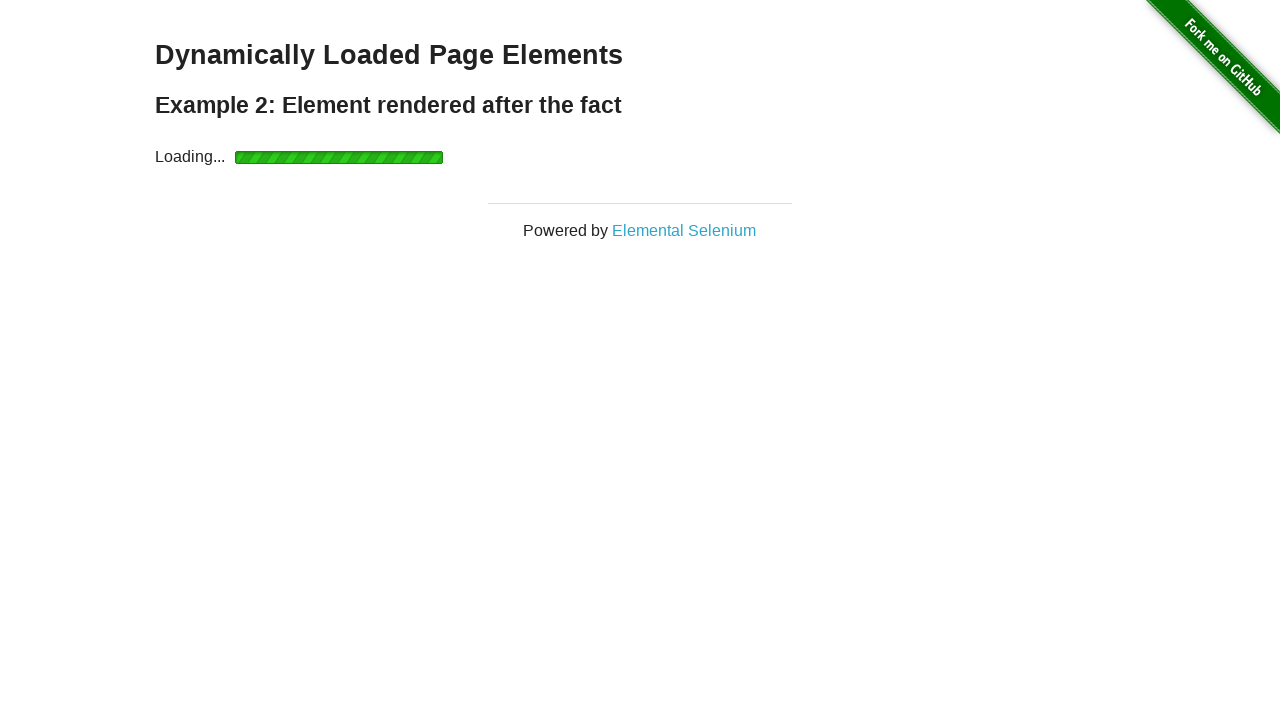

Waited for finish element to appear after loading bar completed
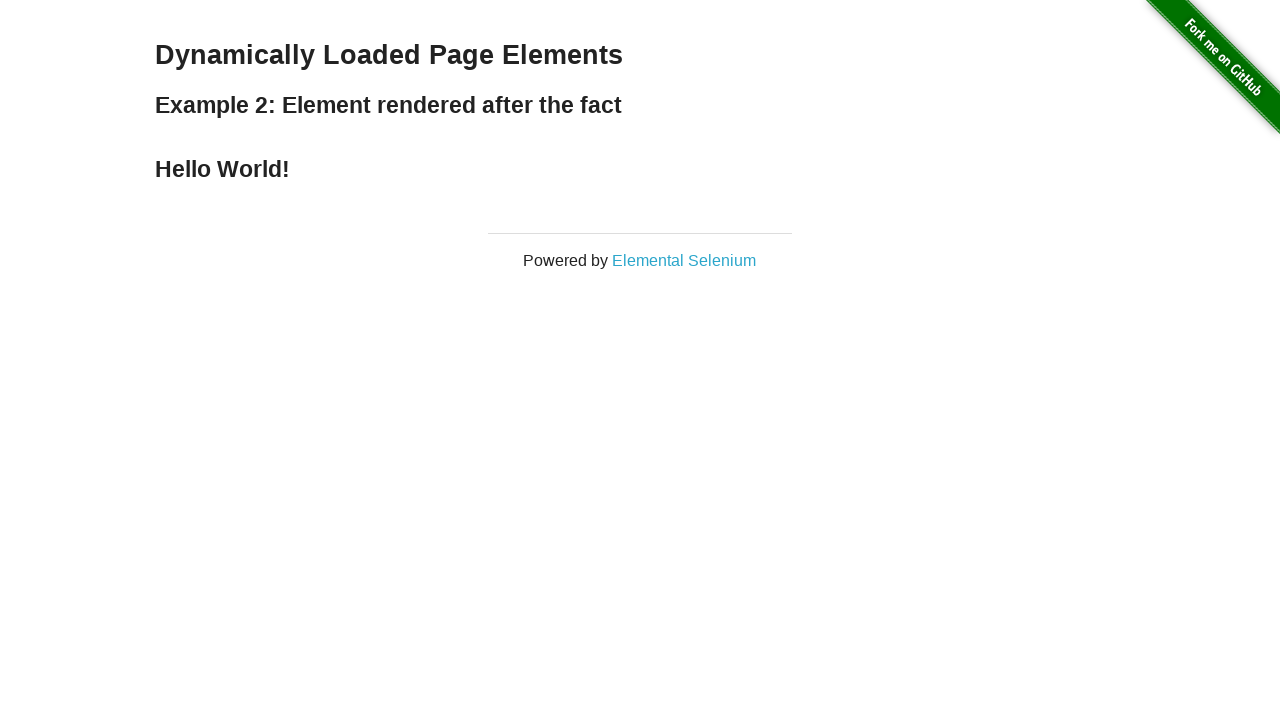

Retrieved text content from finish element
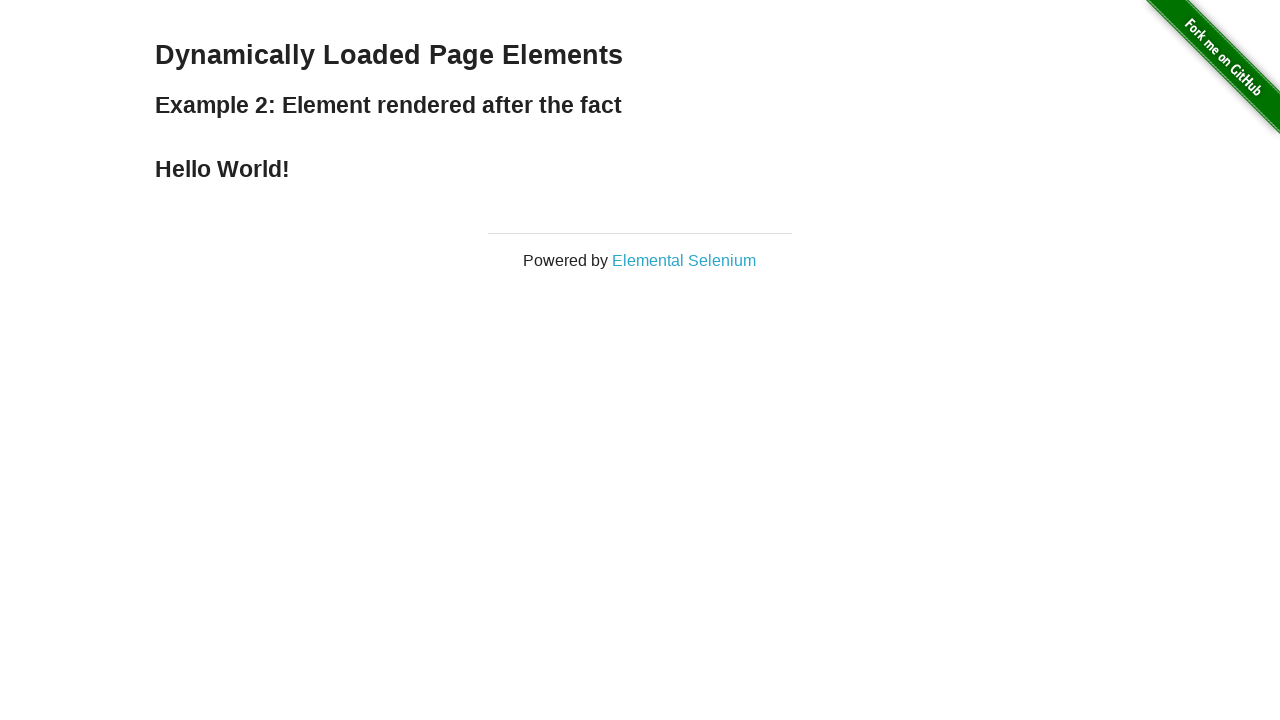

Verified finish text is 'Hello World!'
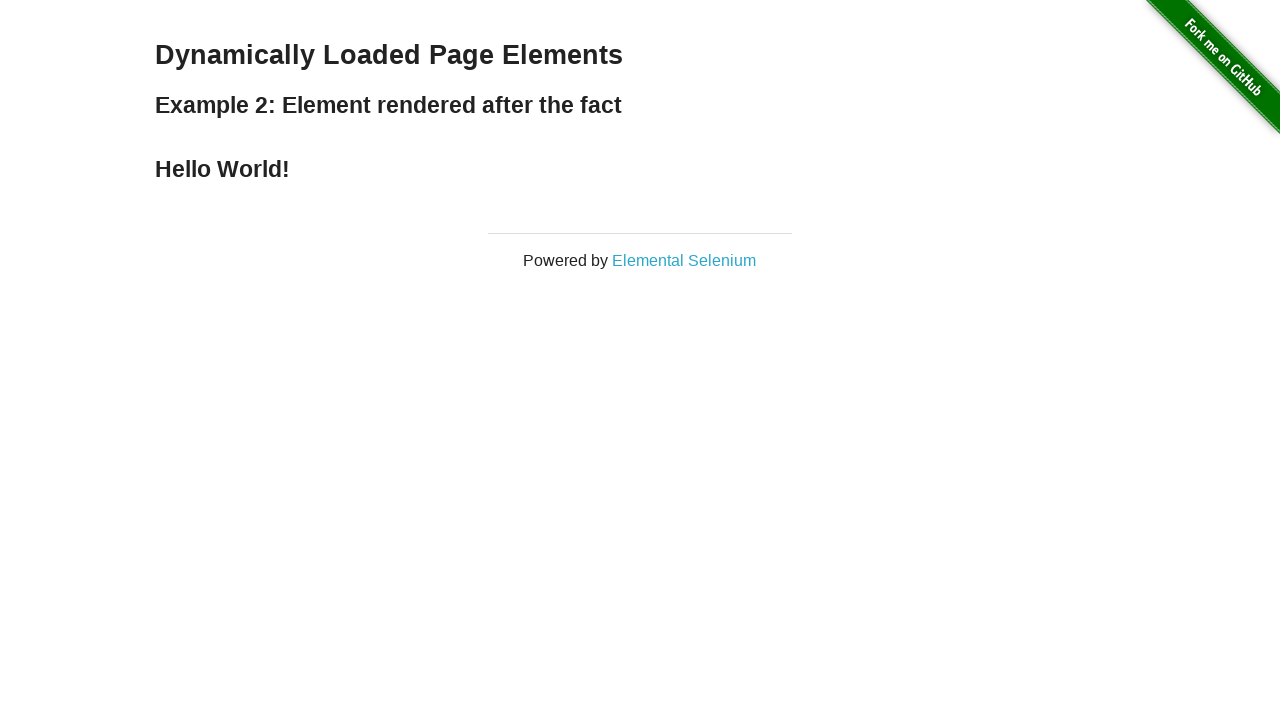

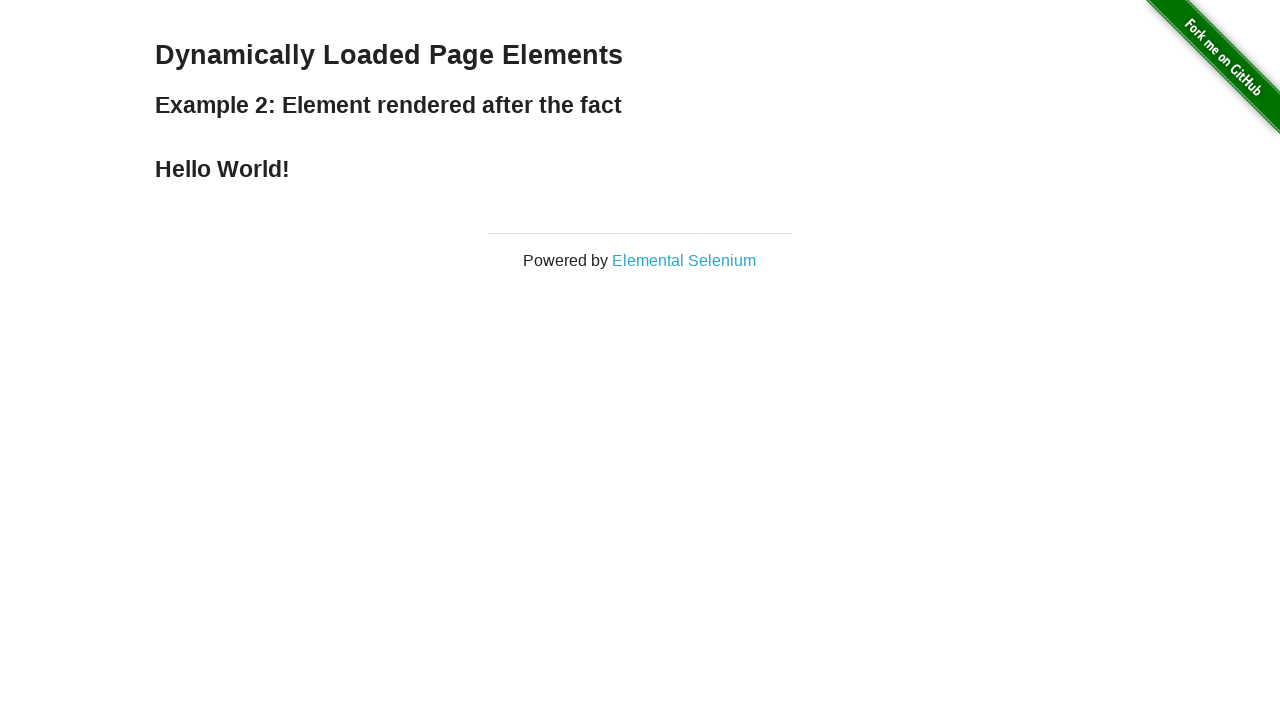